Tests that new todo items are appended to the bottom of the list by creating 3 items

Starting URL: https://demo.playwright.dev/todomvc

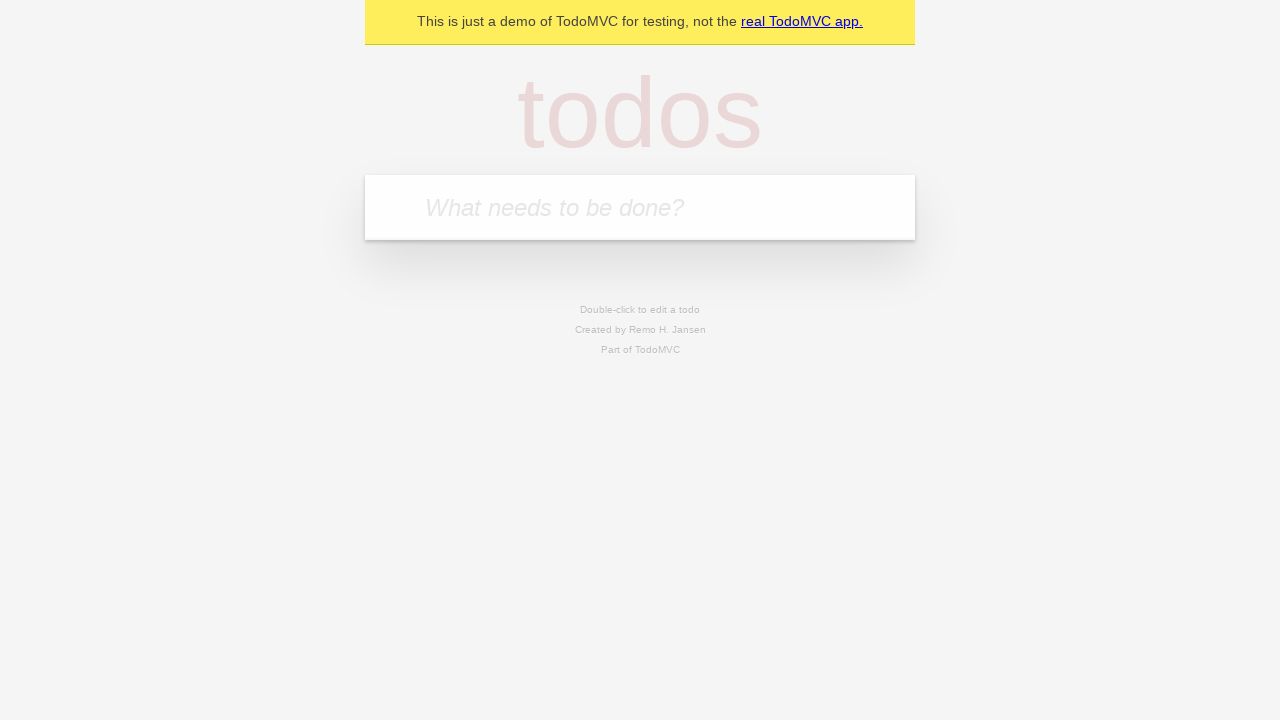

Filled todo input with 'buy some cheese' on internal:attr=[placeholder="What needs to be done?"i]
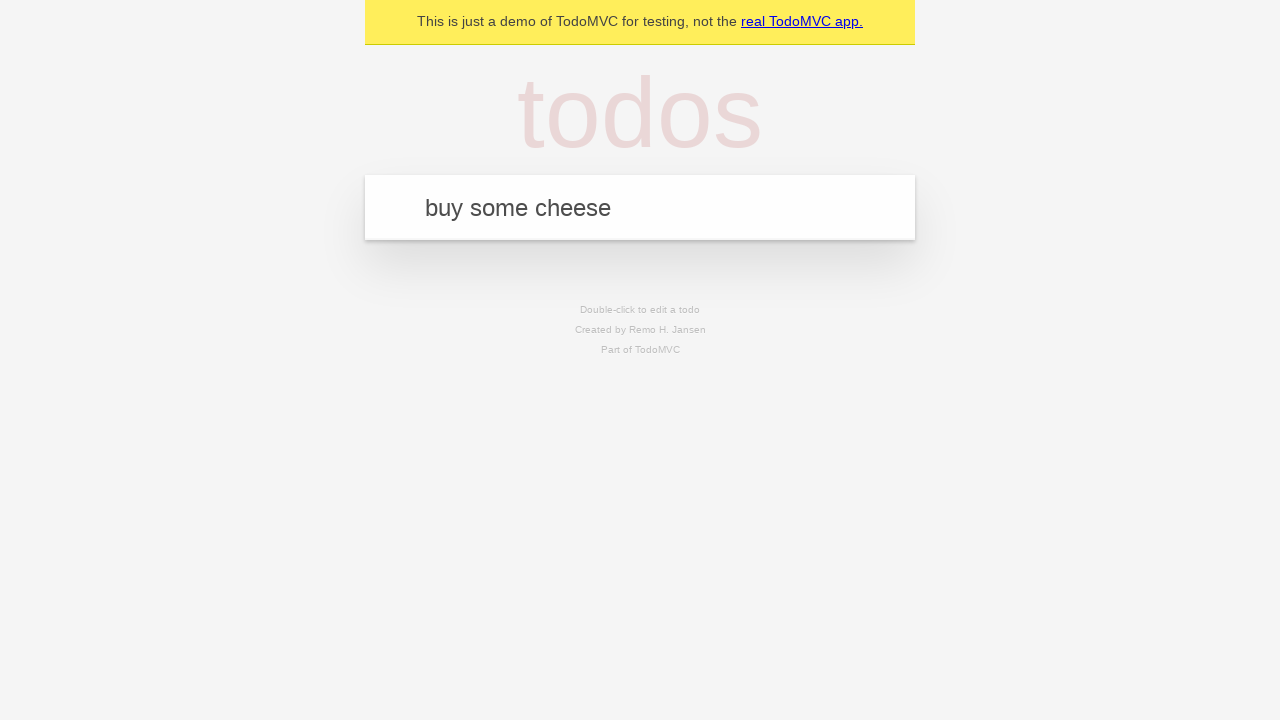

Pressed Enter to add 'buy some cheese' to the list on internal:attr=[placeholder="What needs to be done?"i]
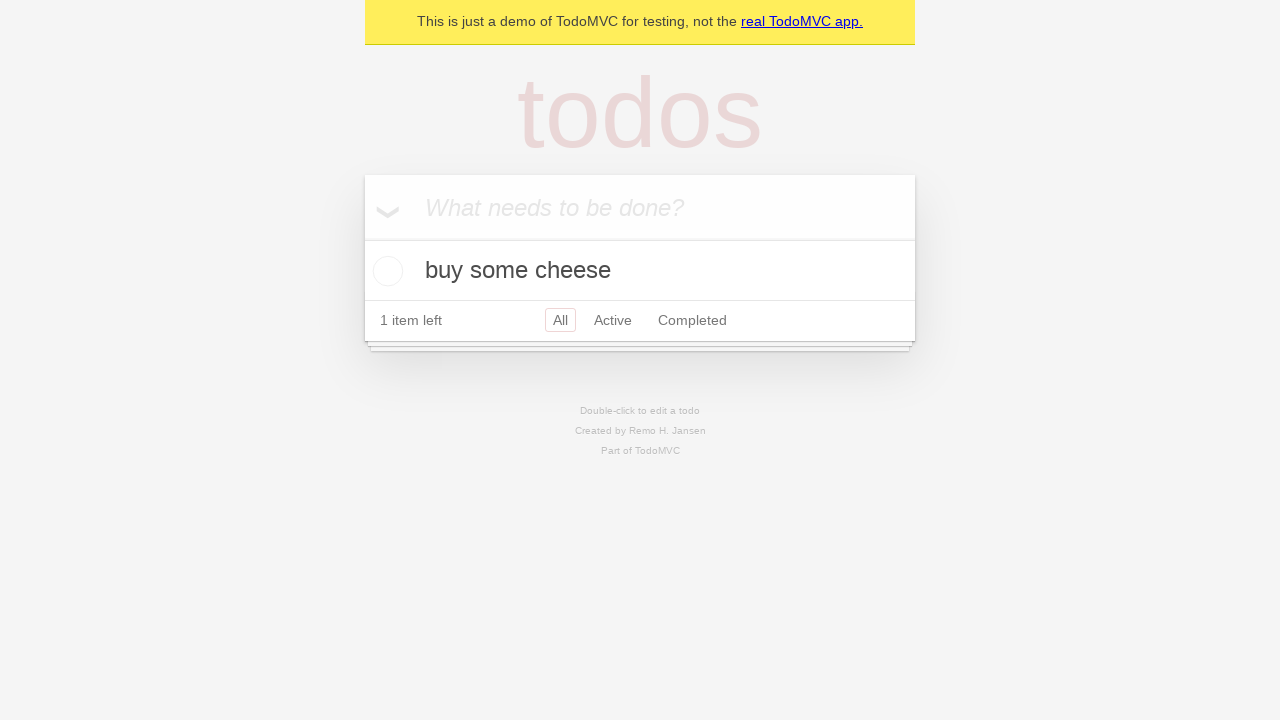

Filled todo input with 'feed the cat' on internal:attr=[placeholder="What needs to be done?"i]
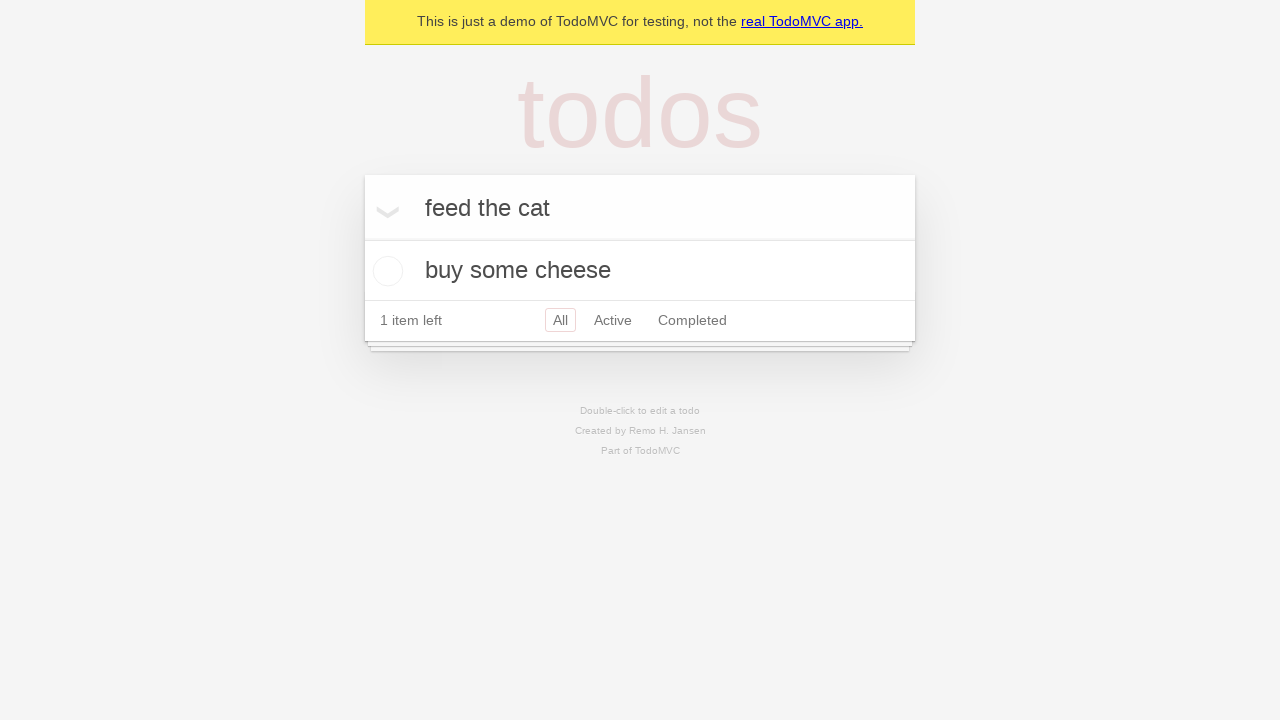

Pressed Enter to add 'feed the cat' to the list on internal:attr=[placeholder="What needs to be done?"i]
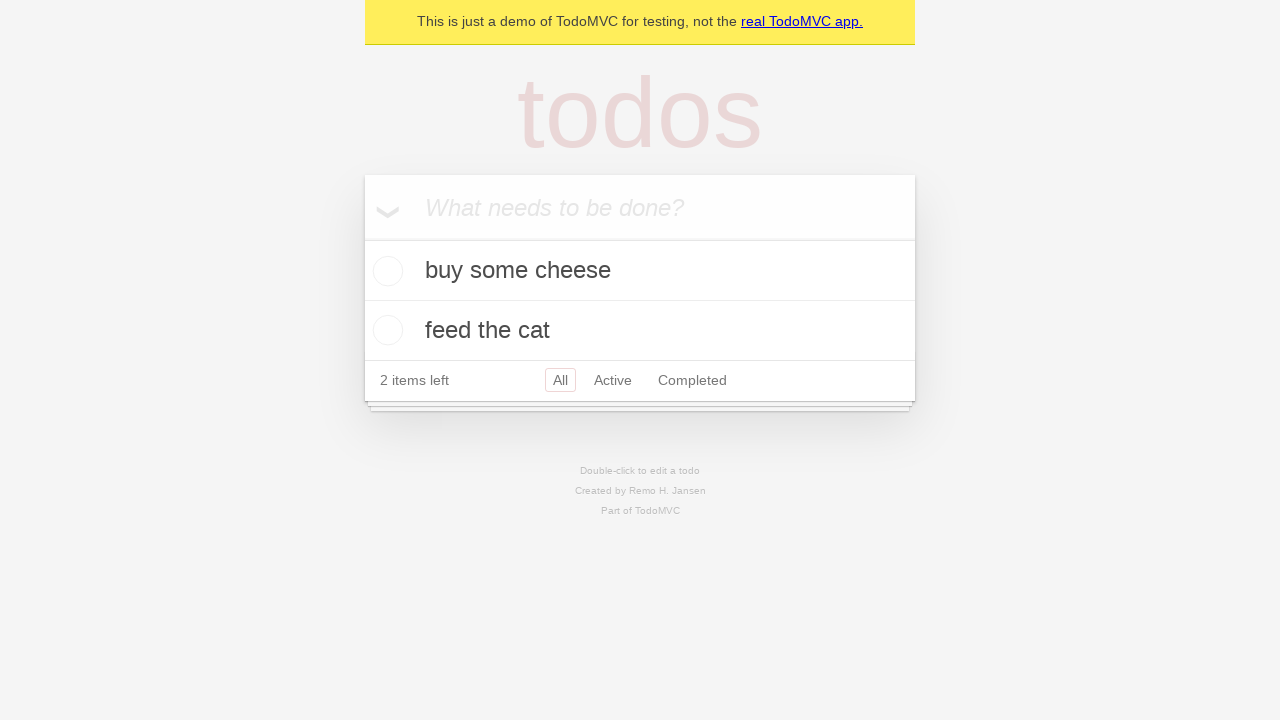

Filled todo input with 'book a doctors appointment' on internal:attr=[placeholder="What needs to be done?"i]
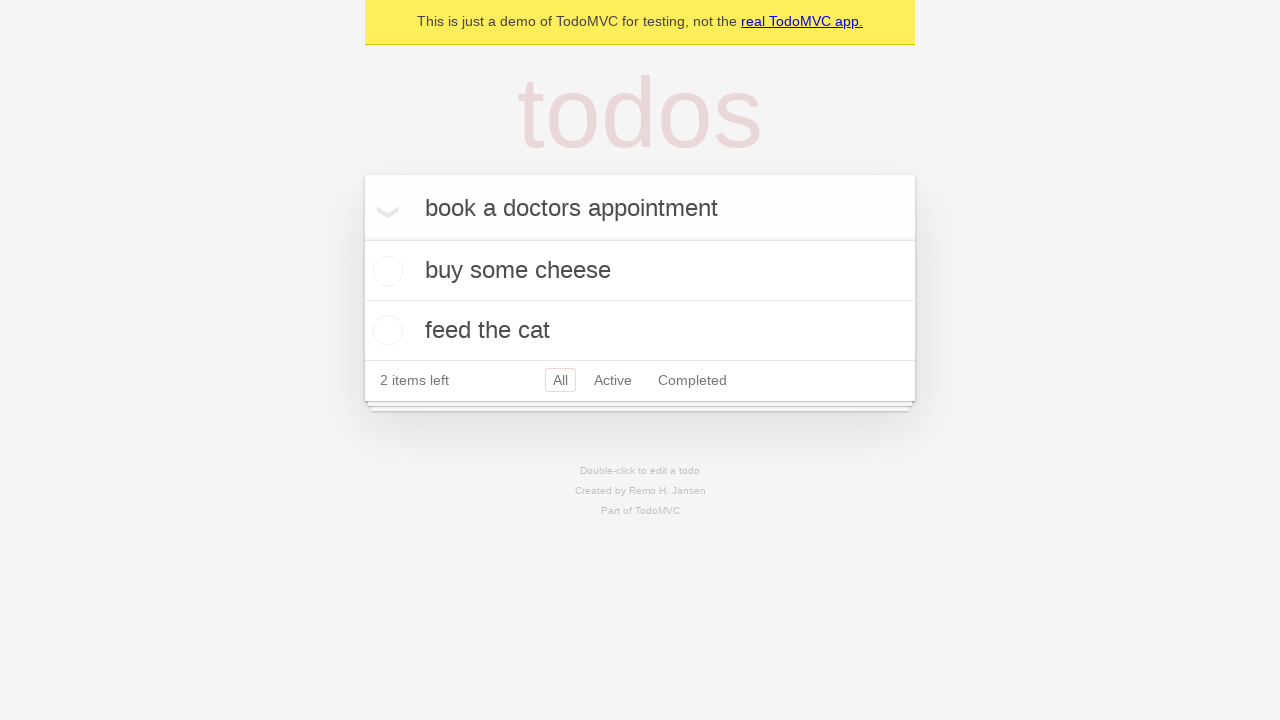

Pressed Enter to add 'book a doctors appointment' to the list on internal:attr=[placeholder="What needs to be done?"i]
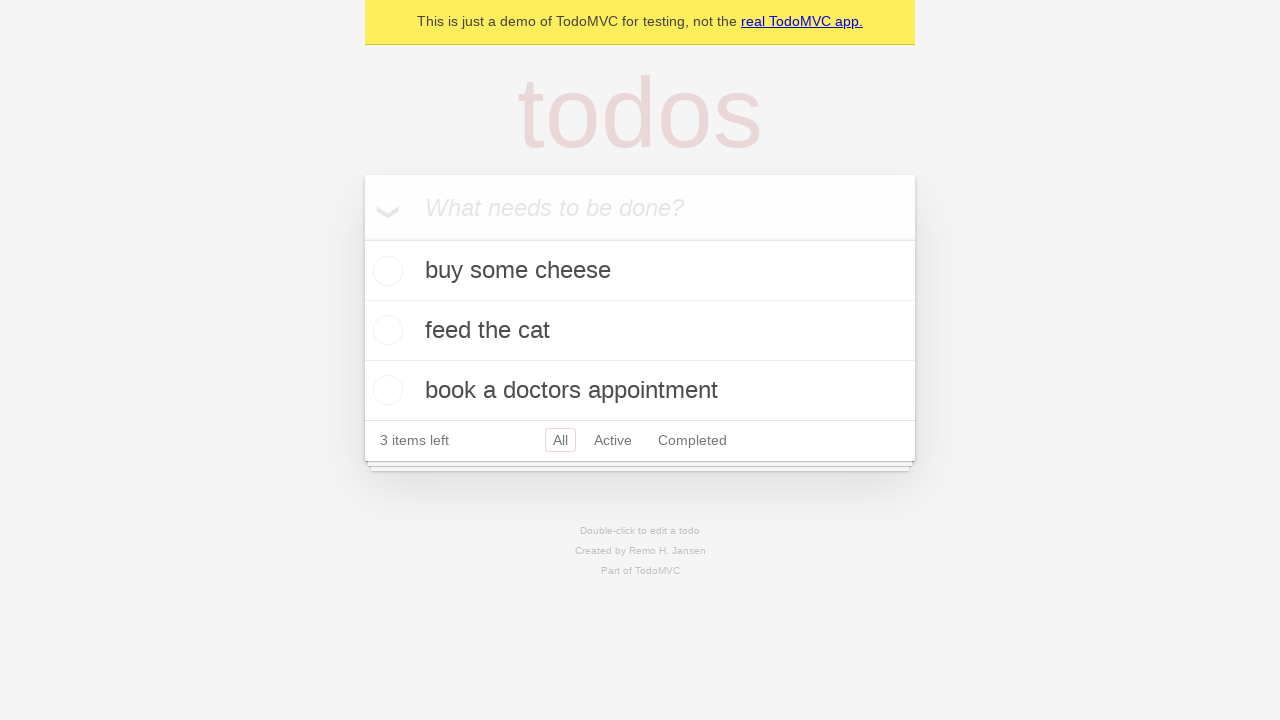

Waited for todo count element to appear
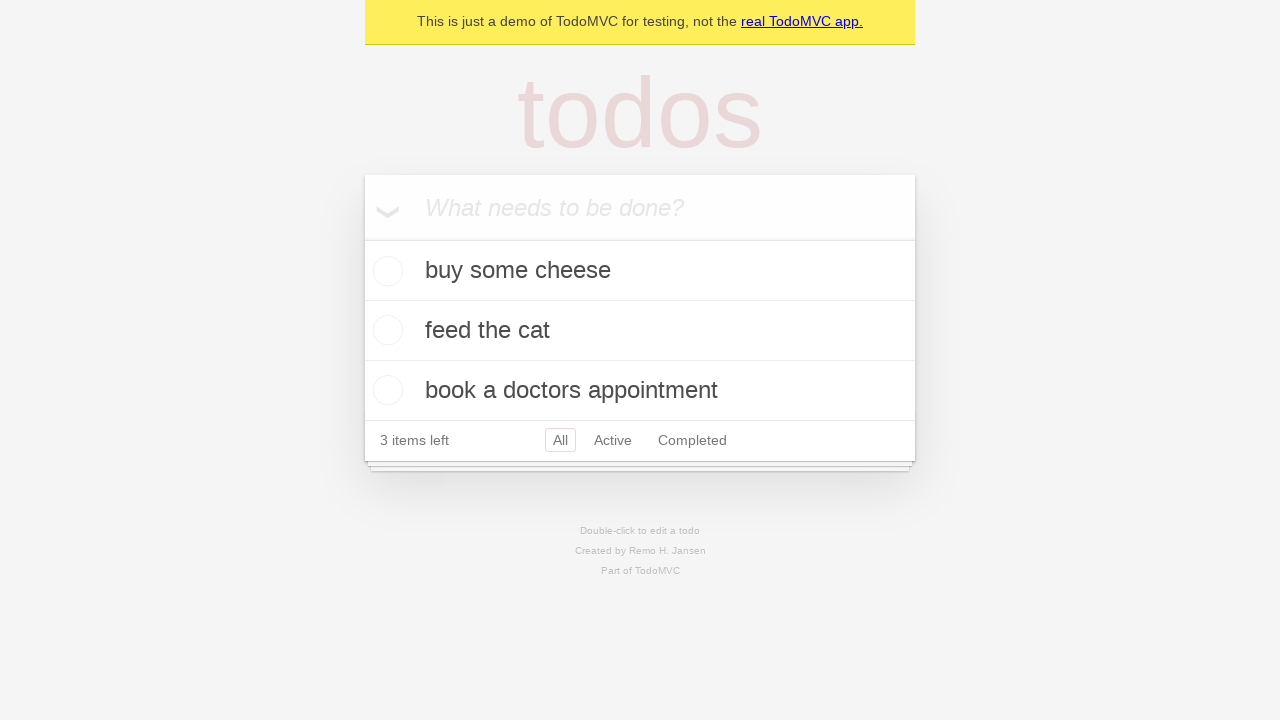

Waited for todo title elements to appear
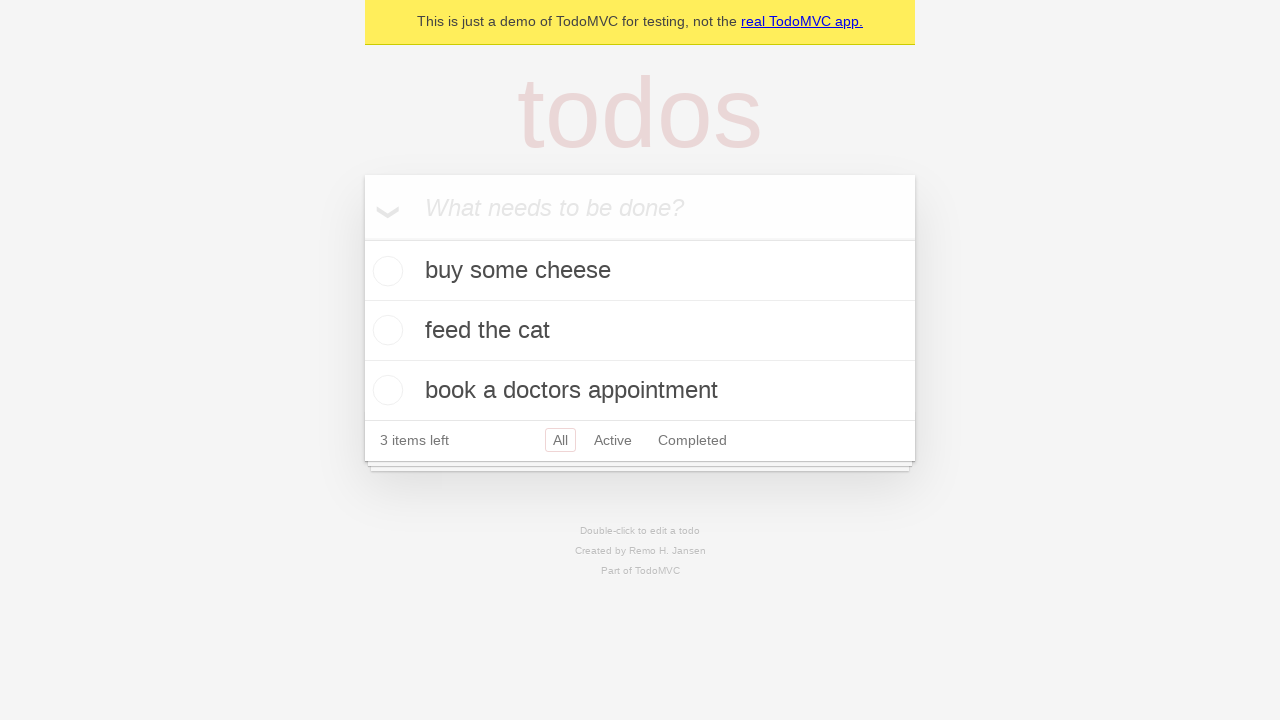

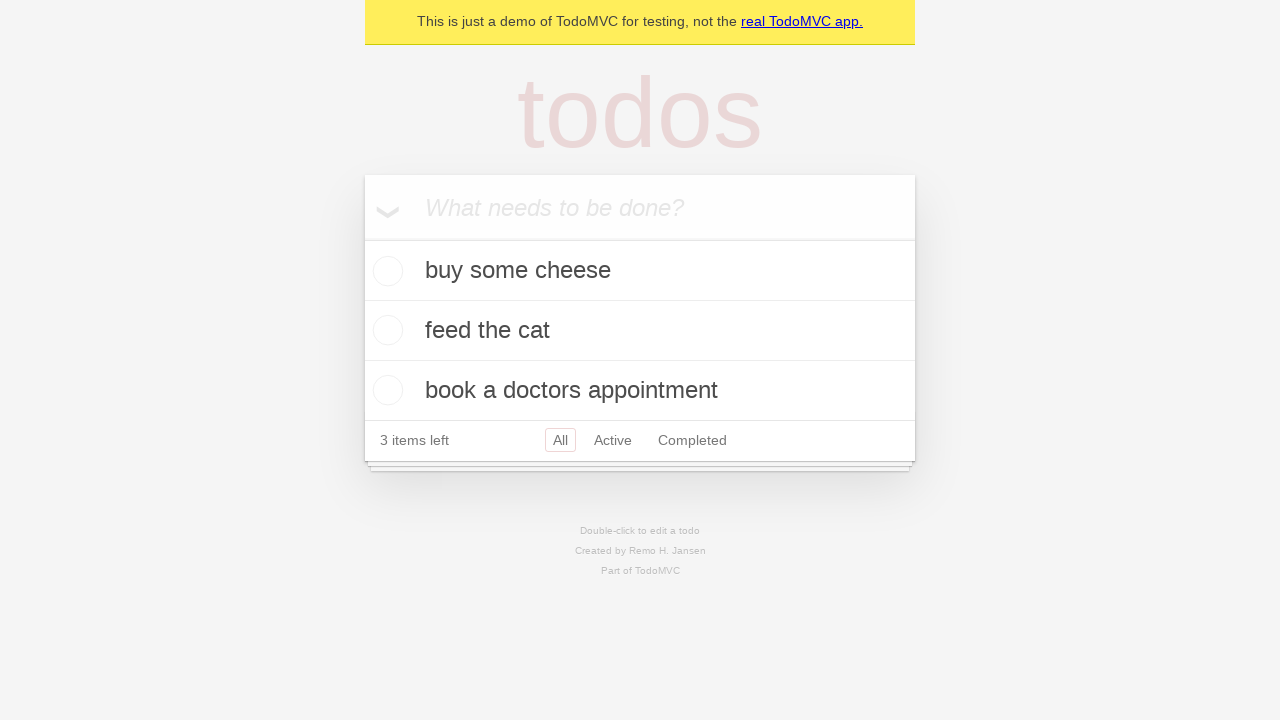